Navigates to a Selenium practice page and clicks a button that triggers a timed text display

Starting URL: http://seleniumpractise.blogspot.com/2016/08/how-to-use-explicit-wait-in-selenium.html

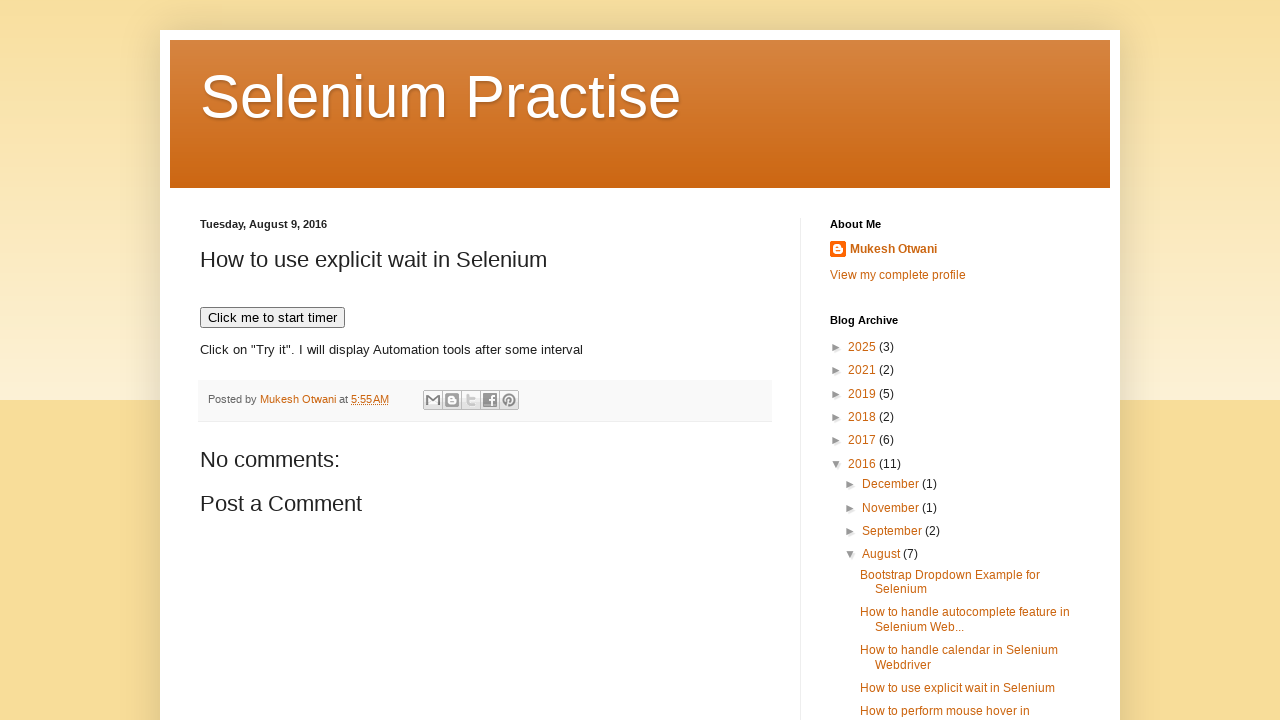

Navigated to Selenium practice page for explicit wait example
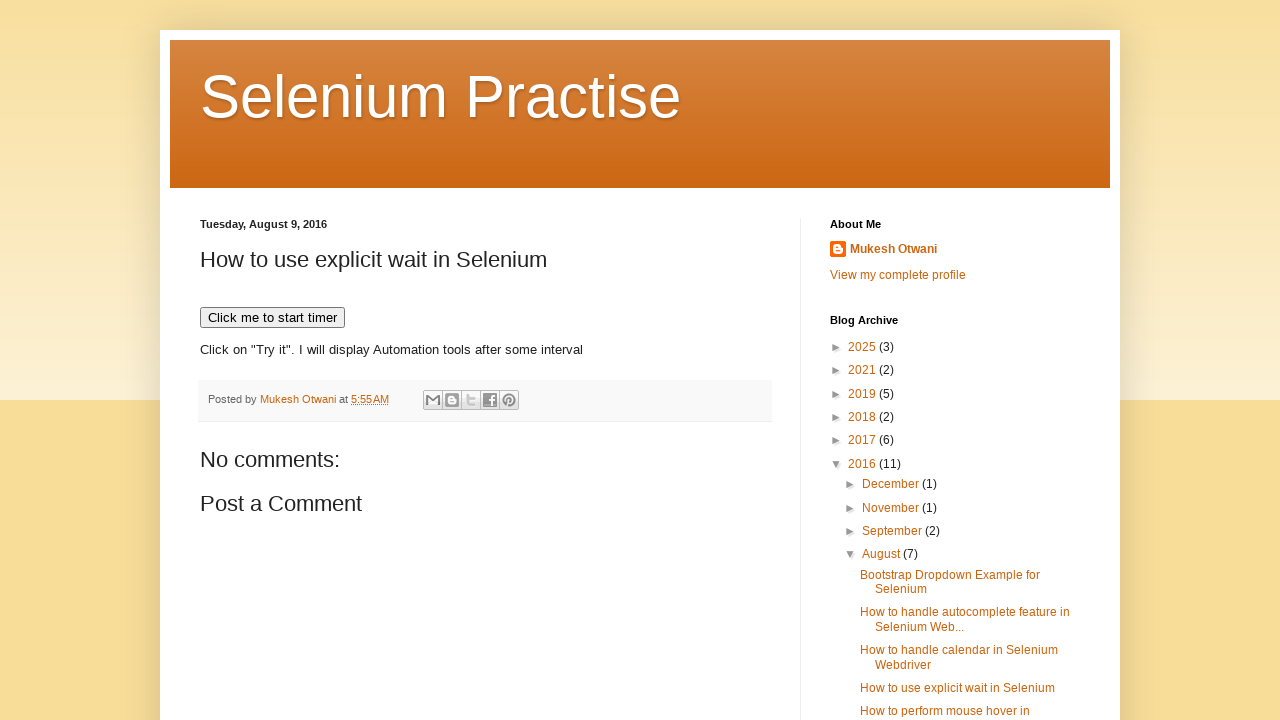

Clicked button to trigger timed text display at (272, 318) on button[onclick="timedText()"]
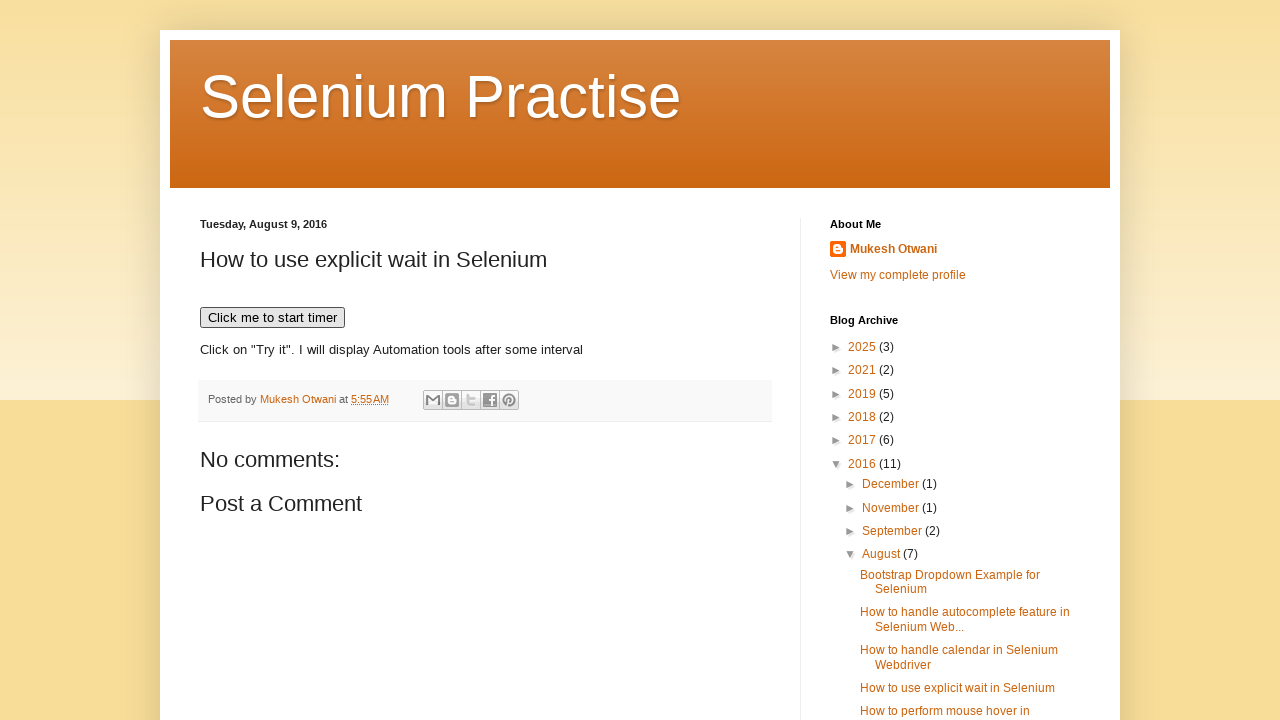

Waited 2 seconds for timed text to appear
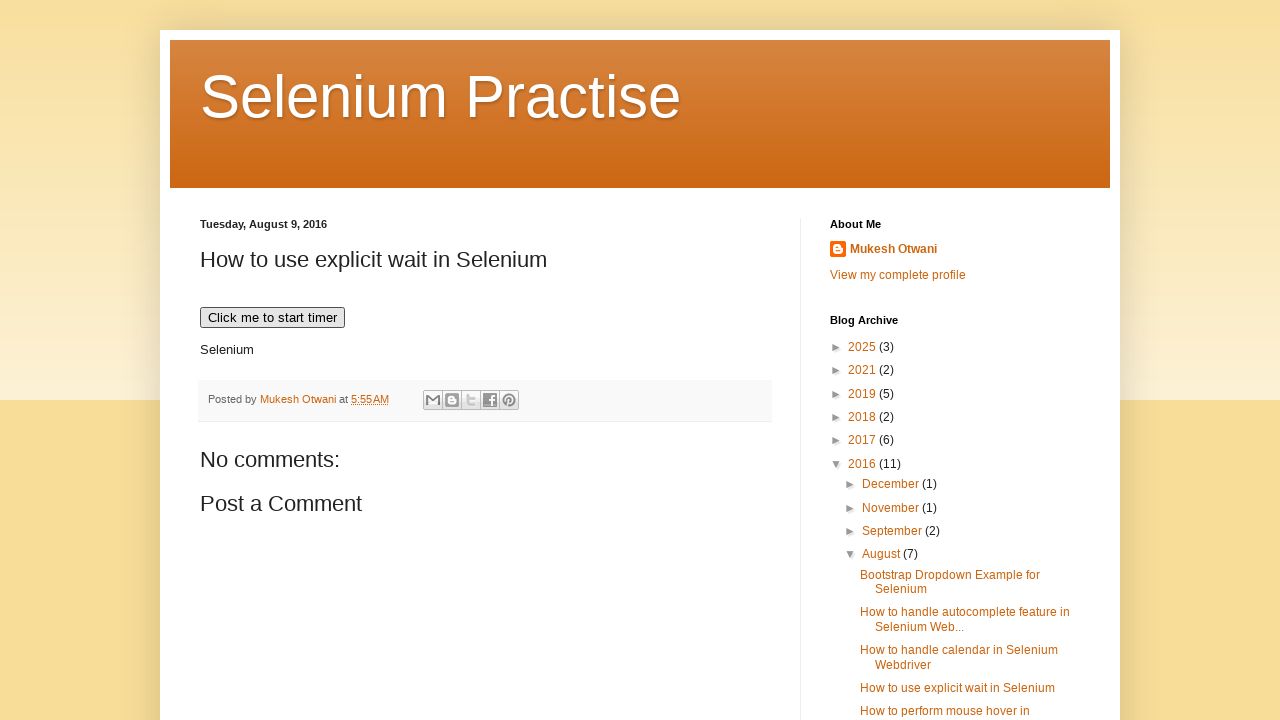

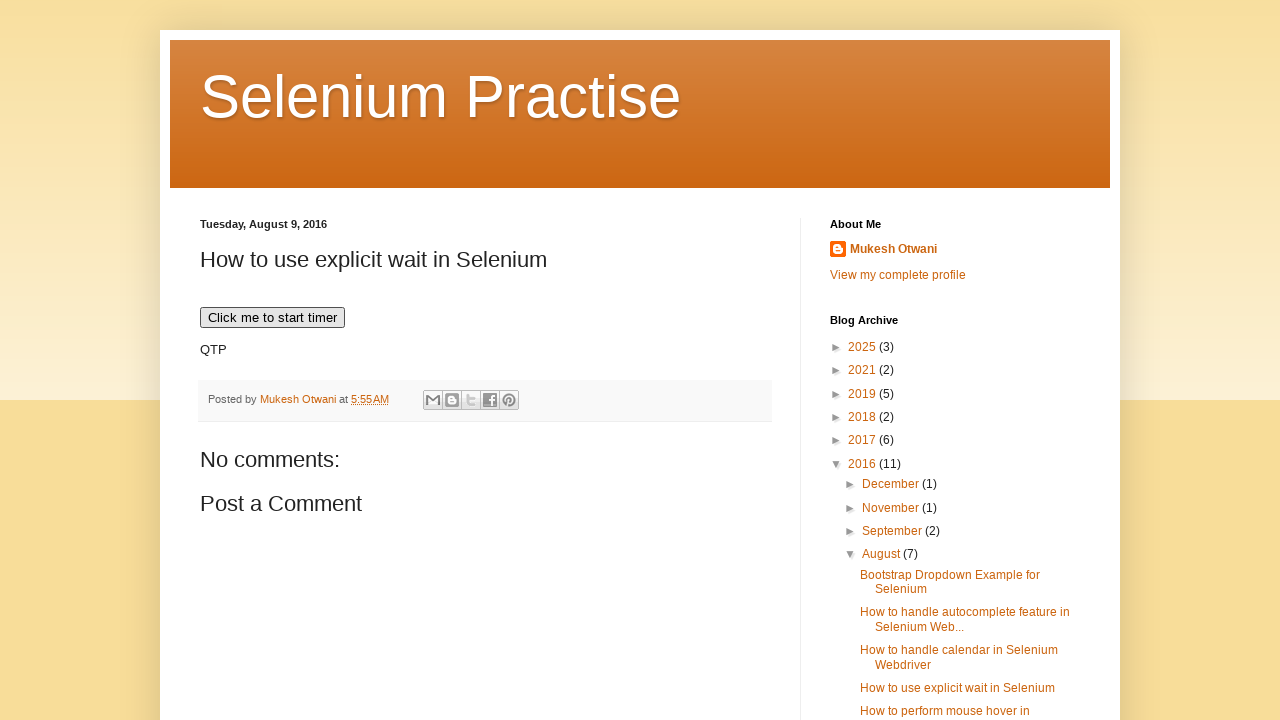